Navigates to Bluefly.com homepage and verifies the page loads

Starting URL: http://www.bluefly.com

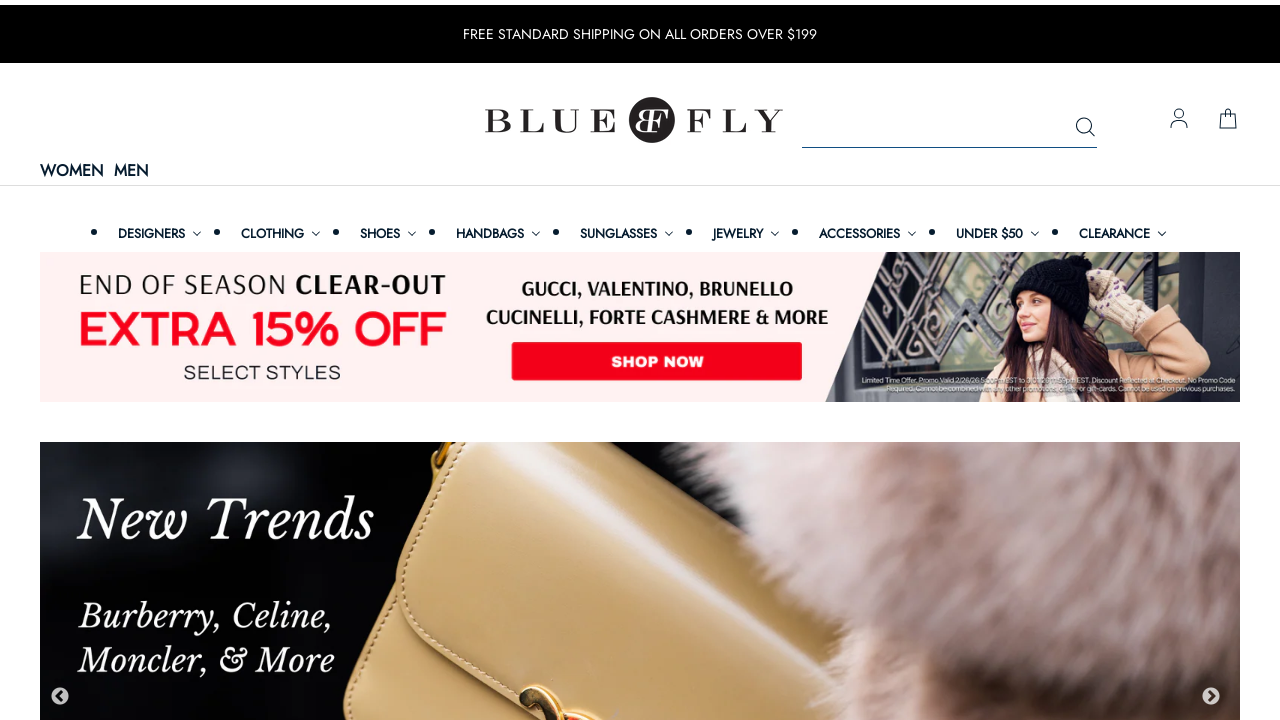

Waited for page DOM to be fully loaded
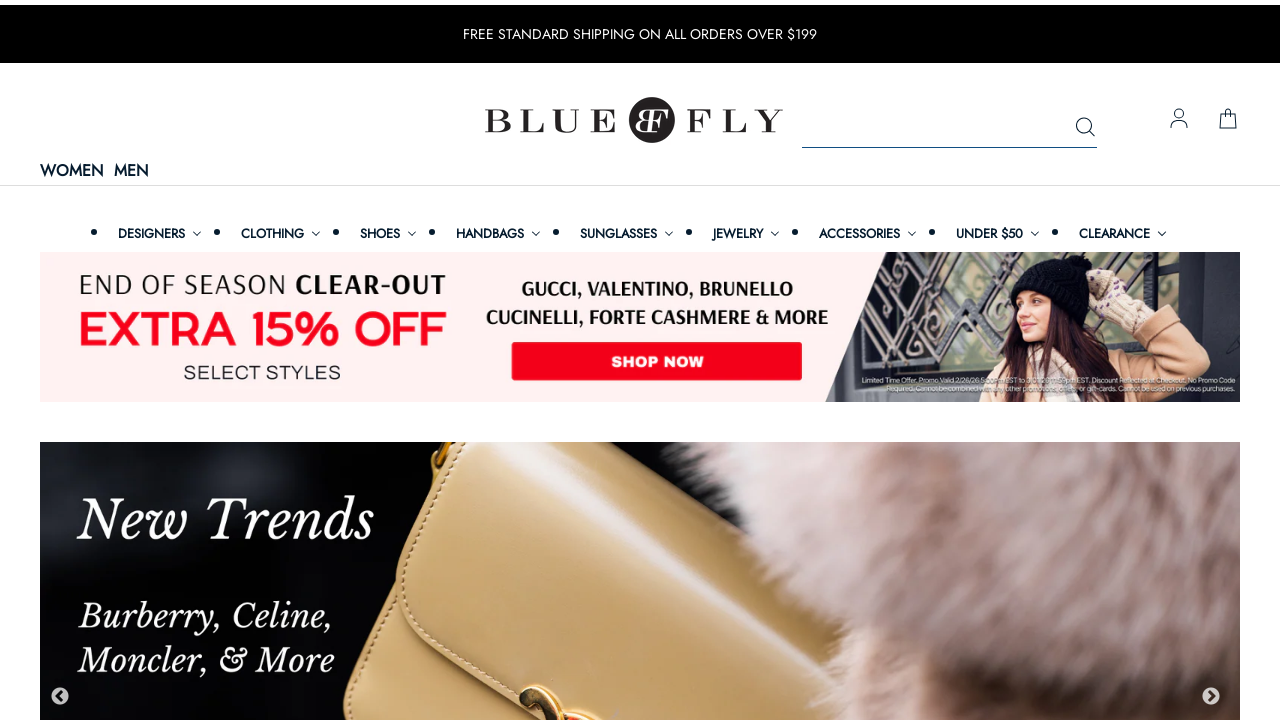

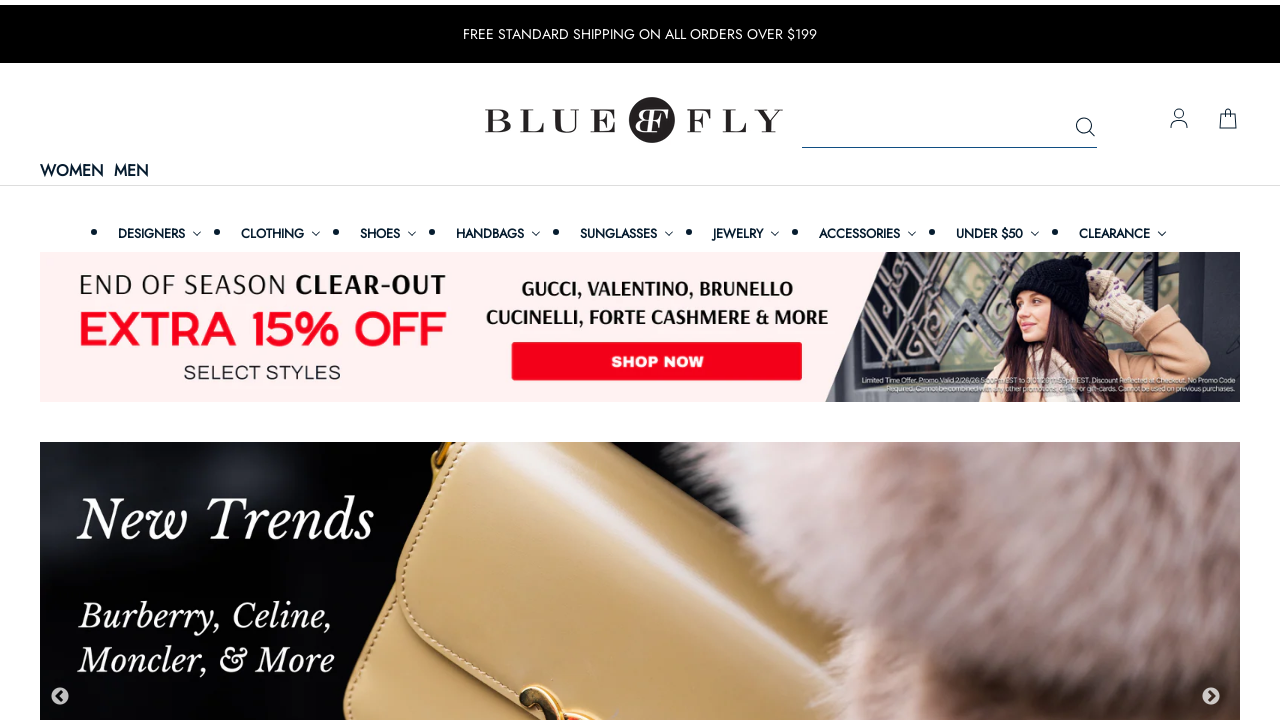